Tests dynamic controls functionality by clicking the Enable button and then typing into the input field once it becomes enabled

Starting URL: https://the-internet.herokuapp.com/dynamic_controls

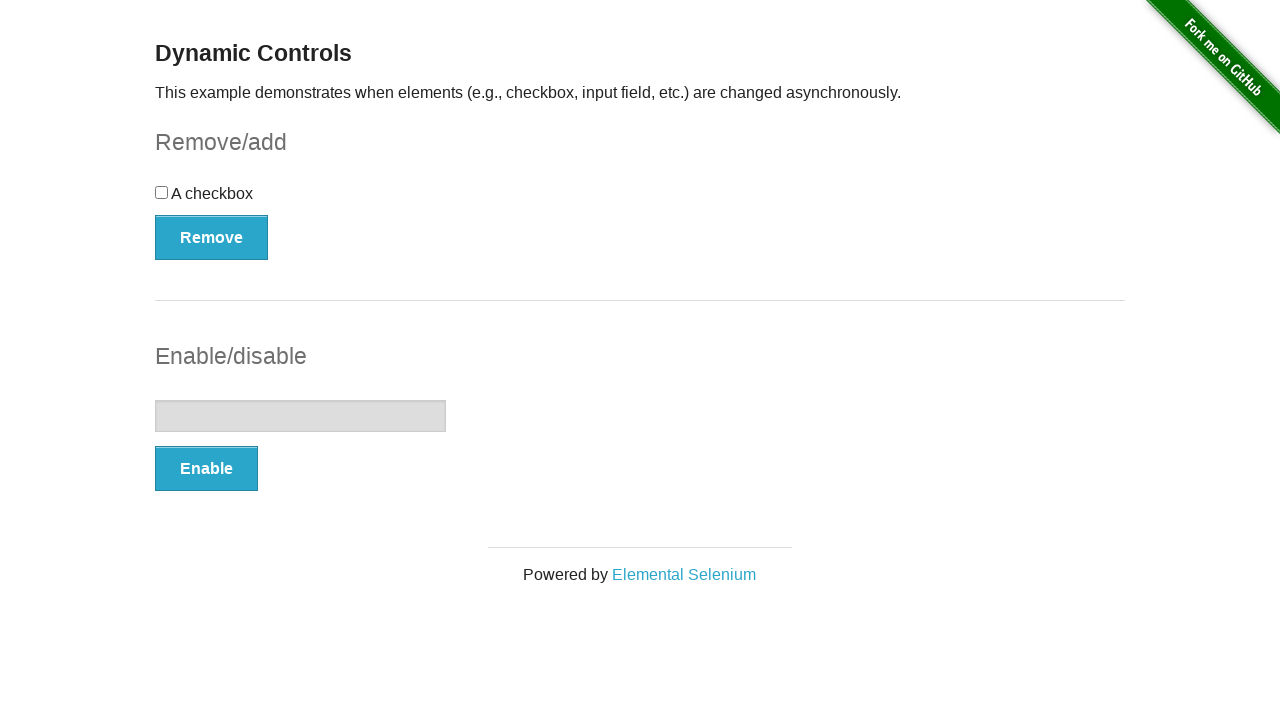

Clicked the Enable button to enable the input field at (206, 469) on xpath=//button[.='Enable']
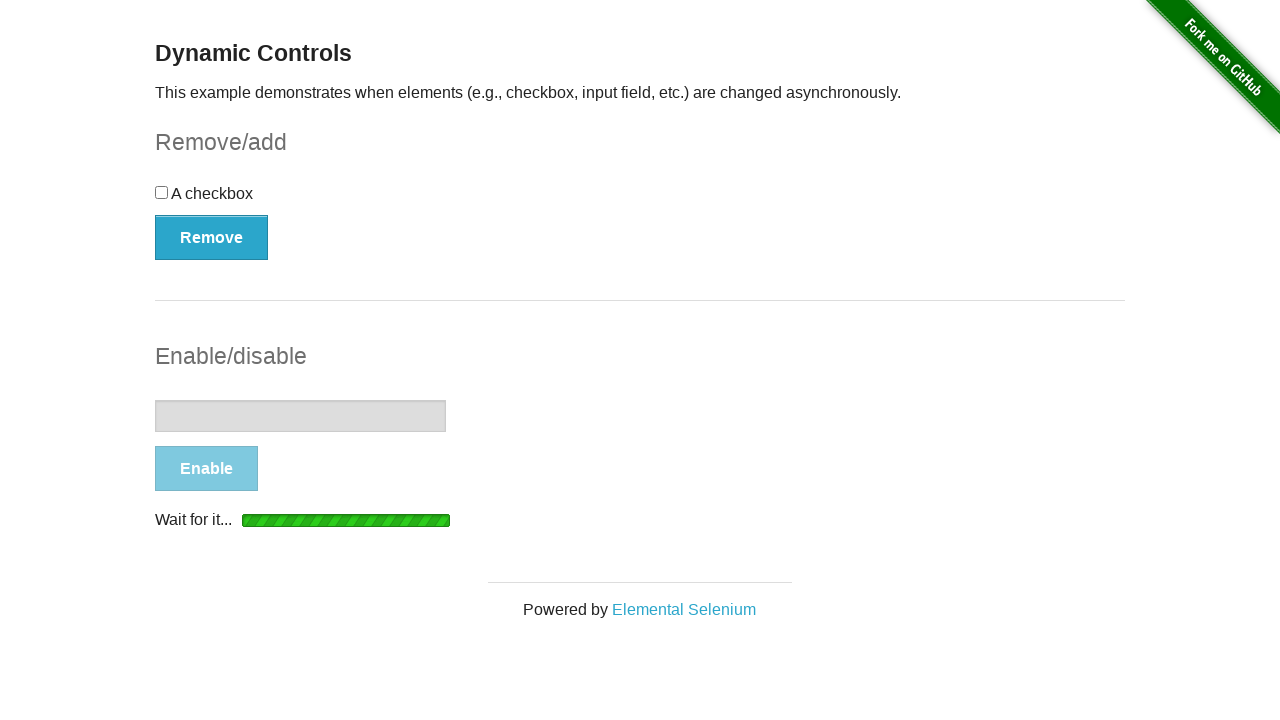

Input field became visible and enabled
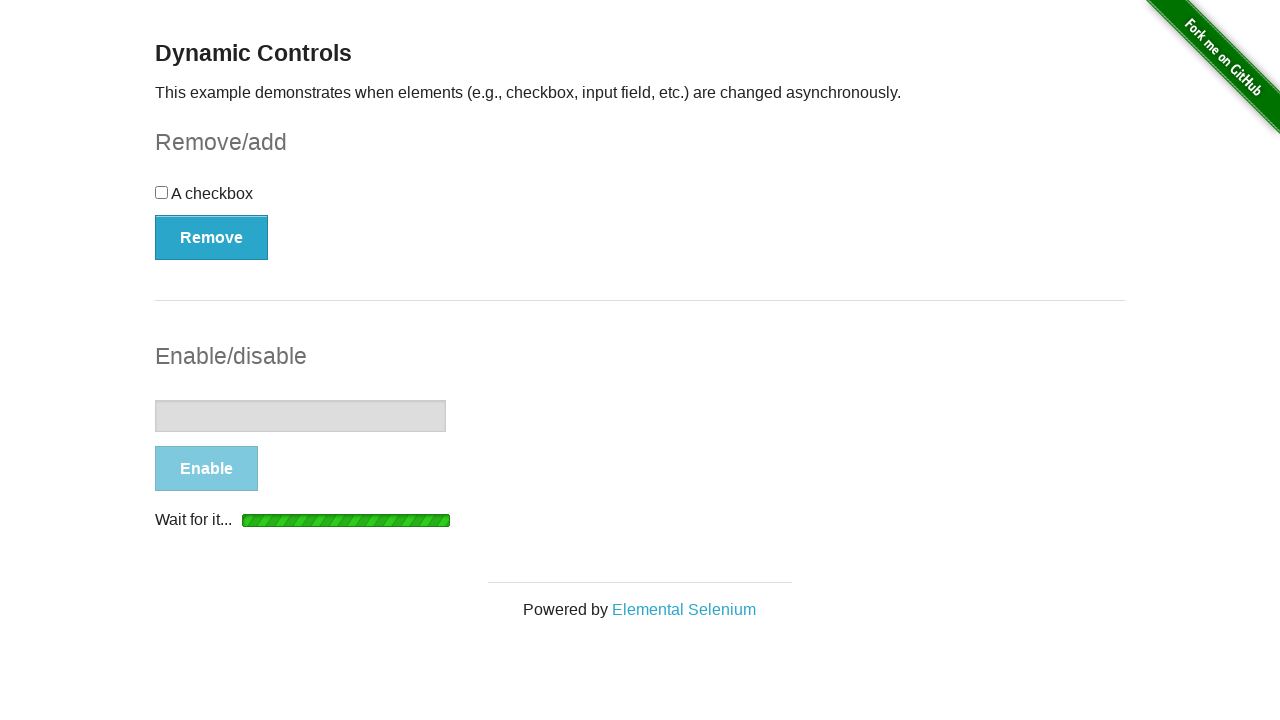

Filled the input field with test data '1234567890' on //form[@id='input-example']/input
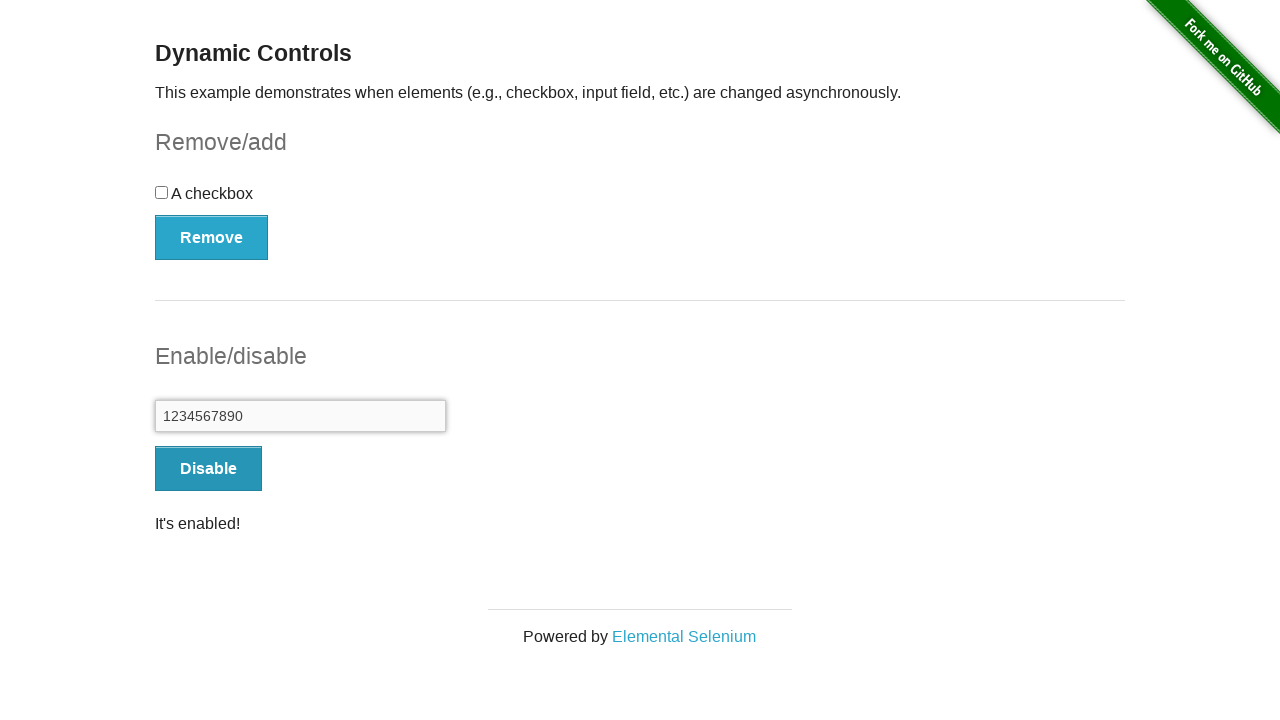

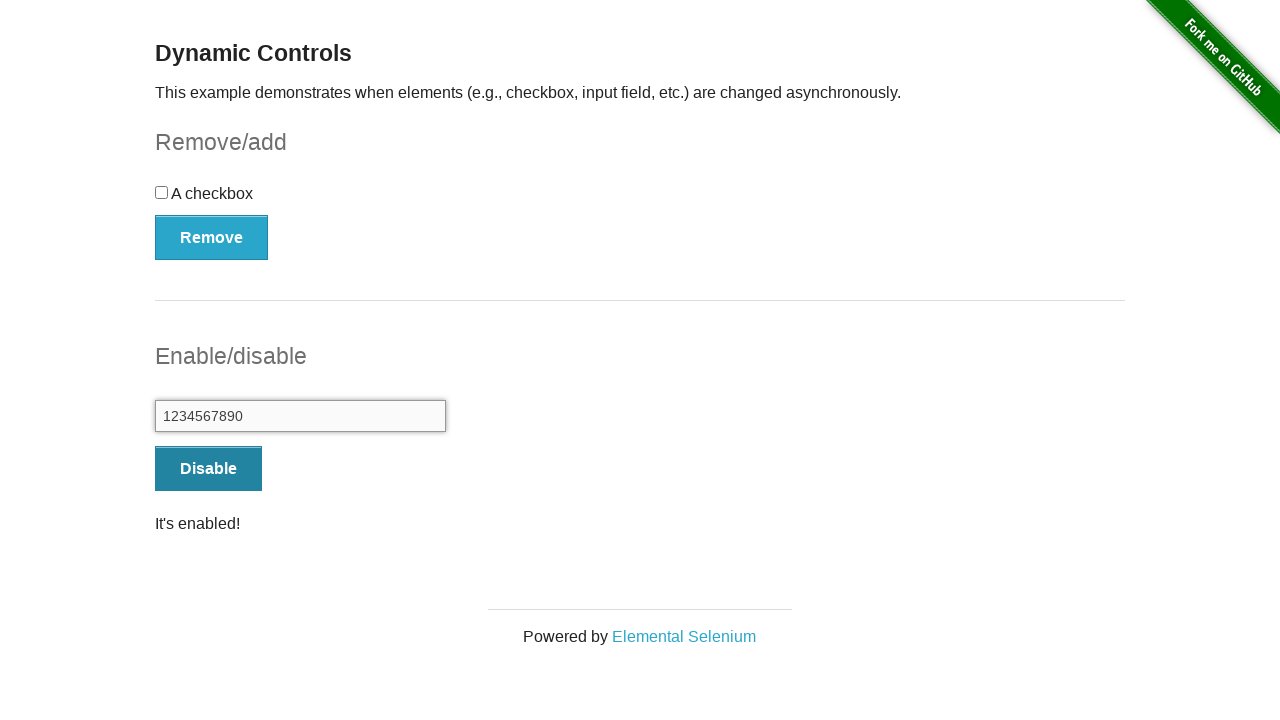